Tests file download and upload functionality on a web form, verifying that uploaded data is displayed correctly

Starting URL: https://rahulshettyacademy.com/upload-download-test/

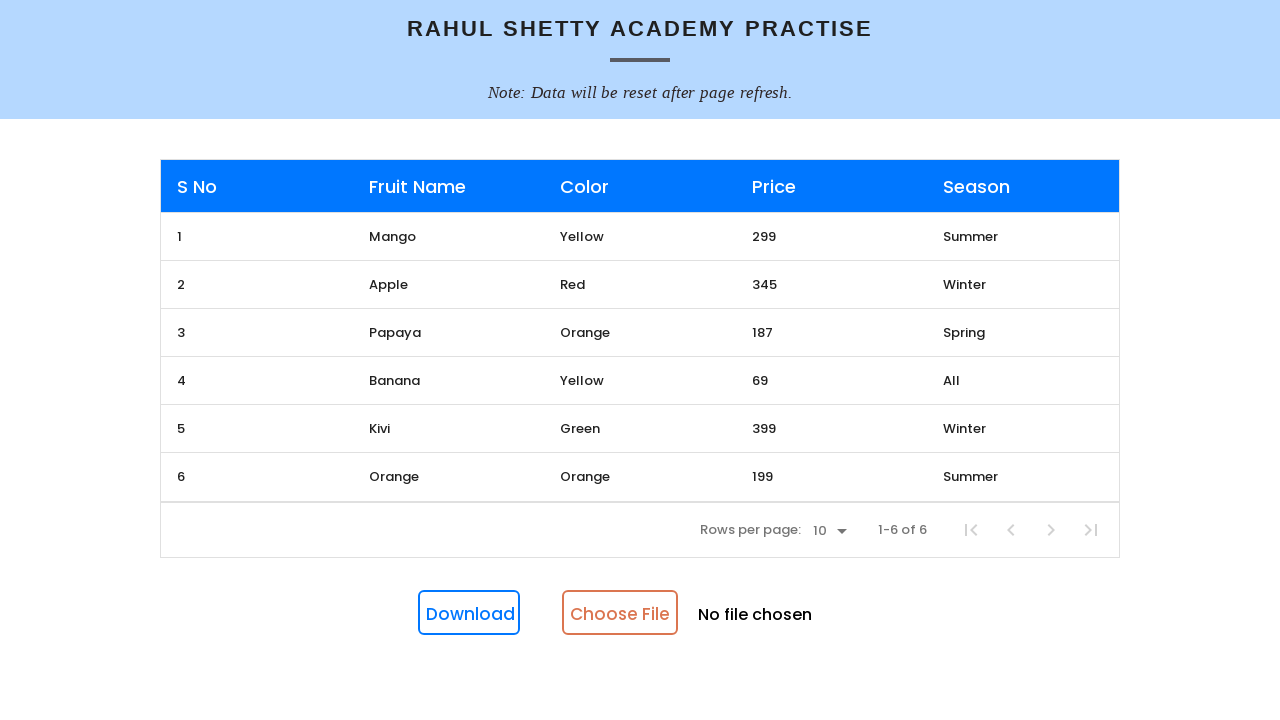

Clicked download button to get template file at (469, 613) on #downloadButton
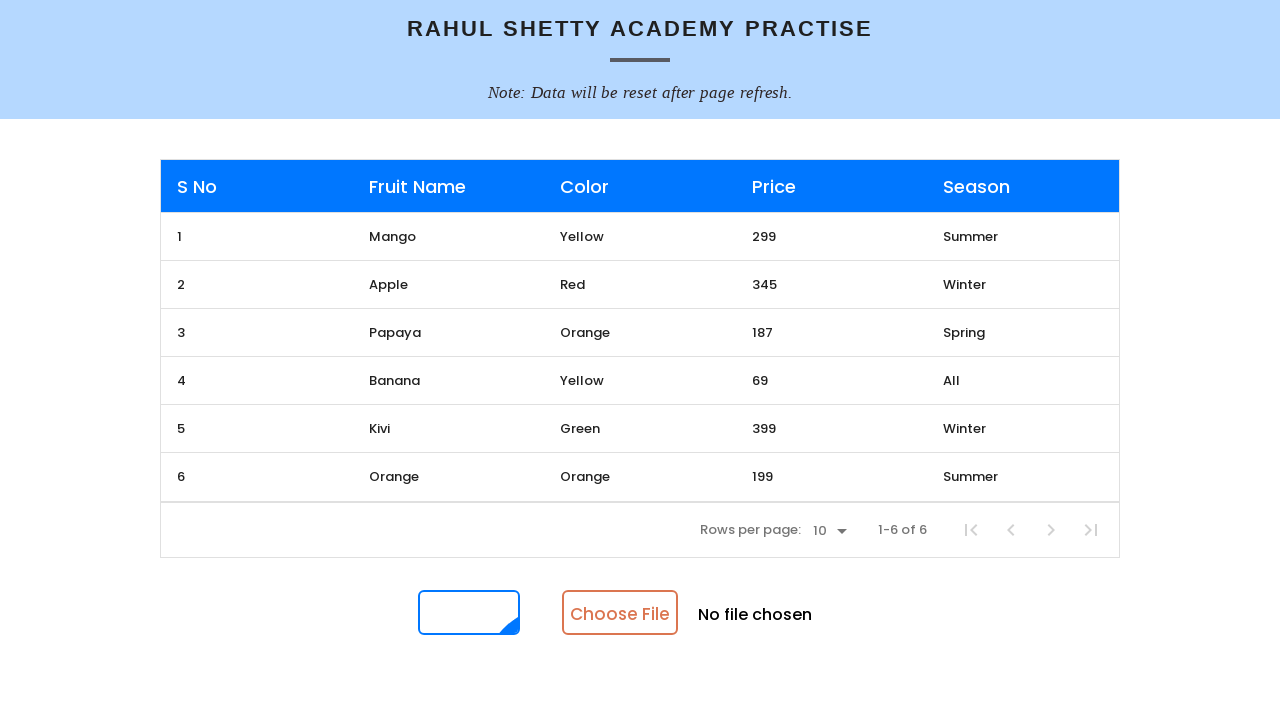

Download completed and file captured at (469, 613) on #downloadButton
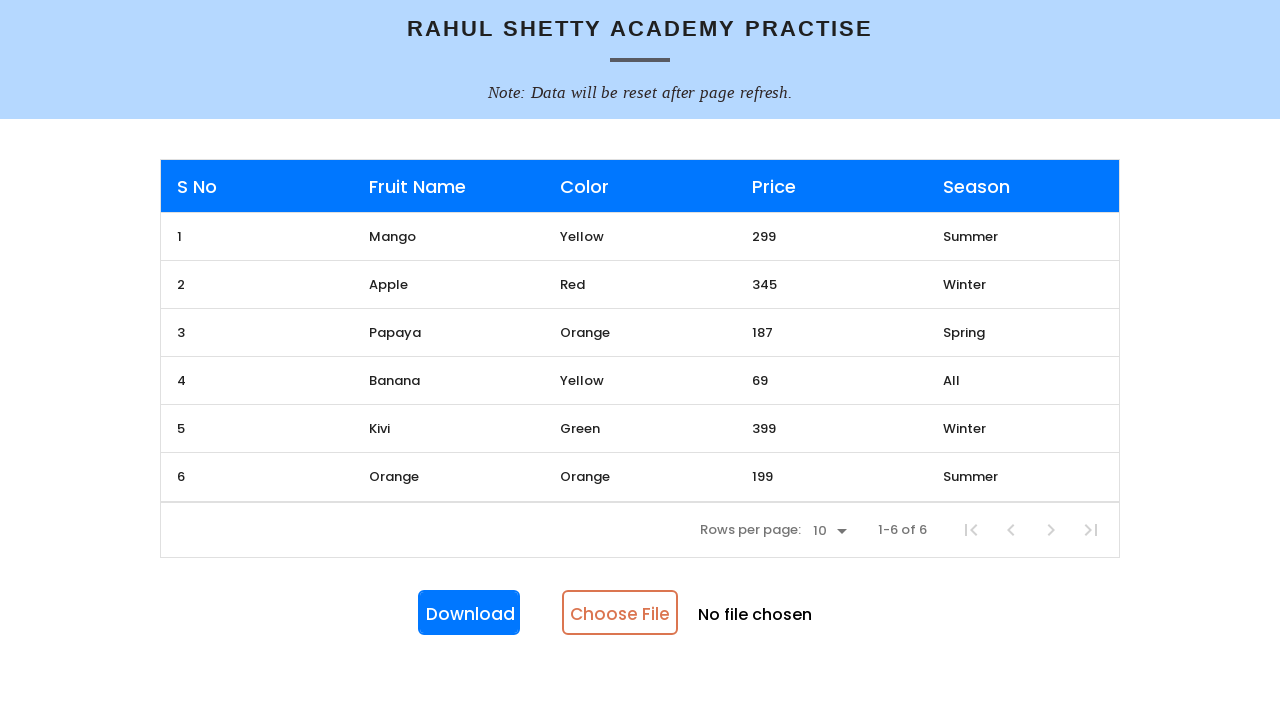

Saved downloaded file to temporary location: /tmp/test_file.xlsx
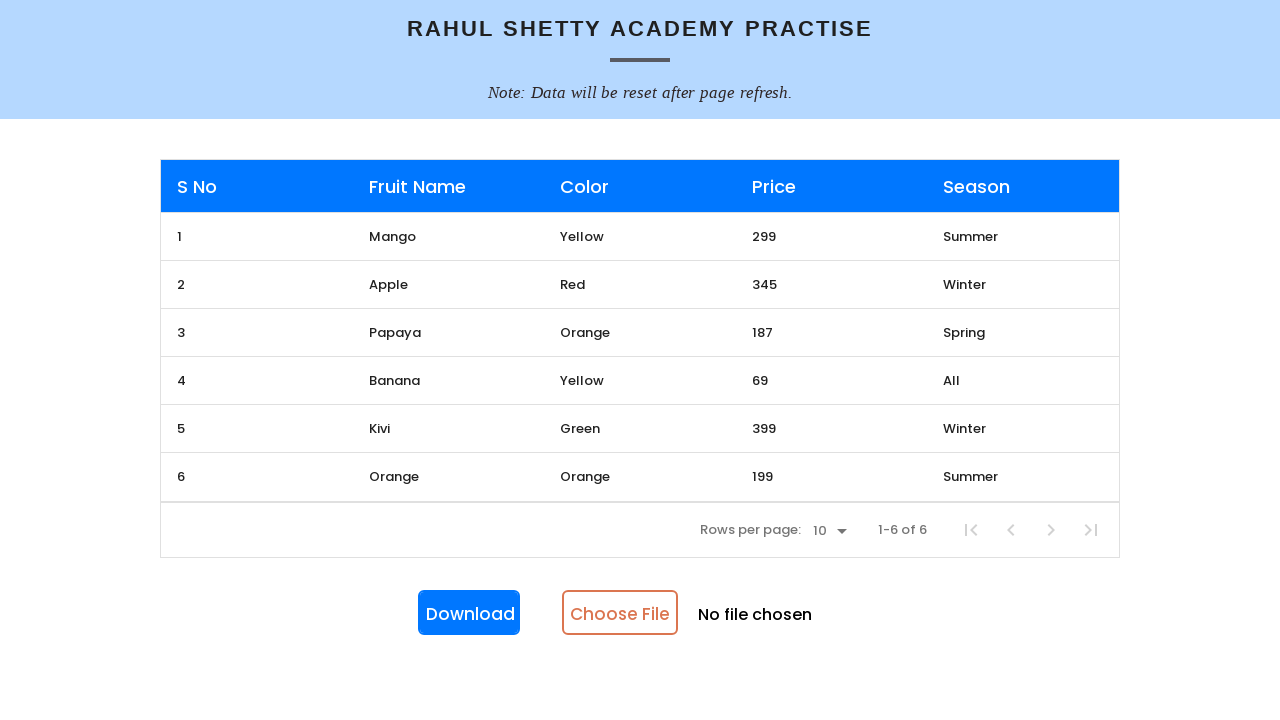

Set input file field with the downloaded file for upload
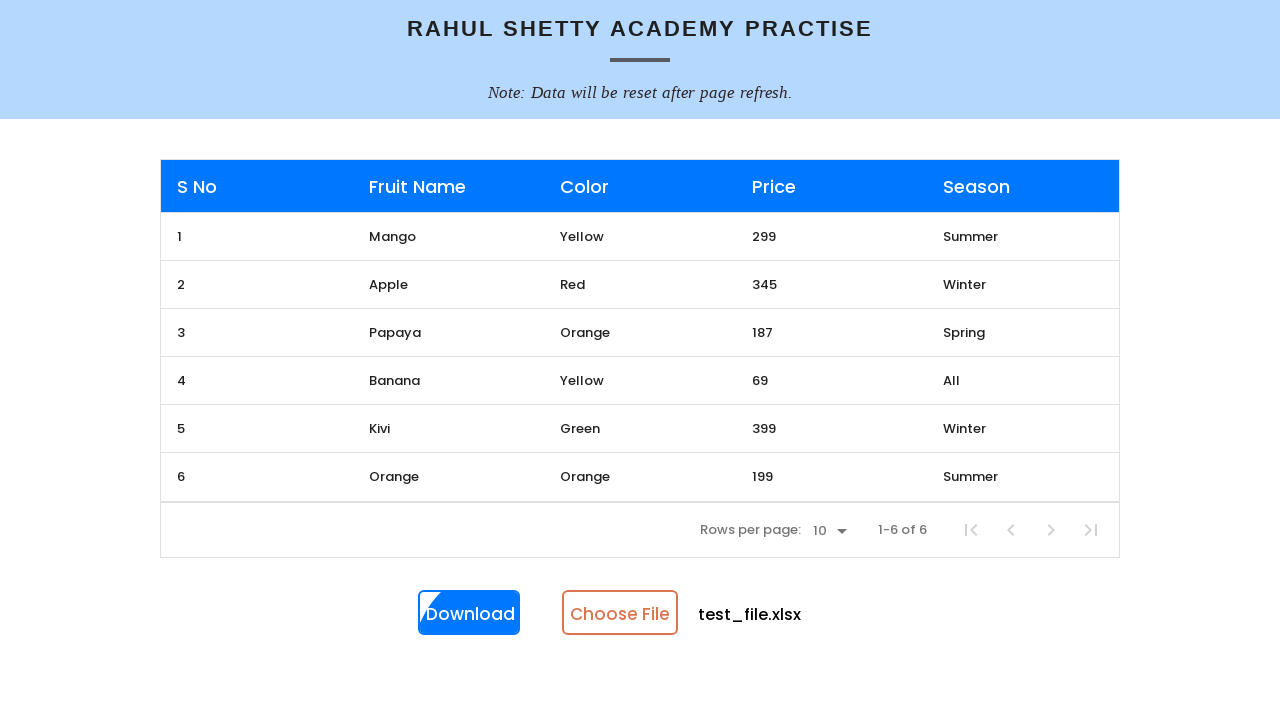

Upload success message appeared
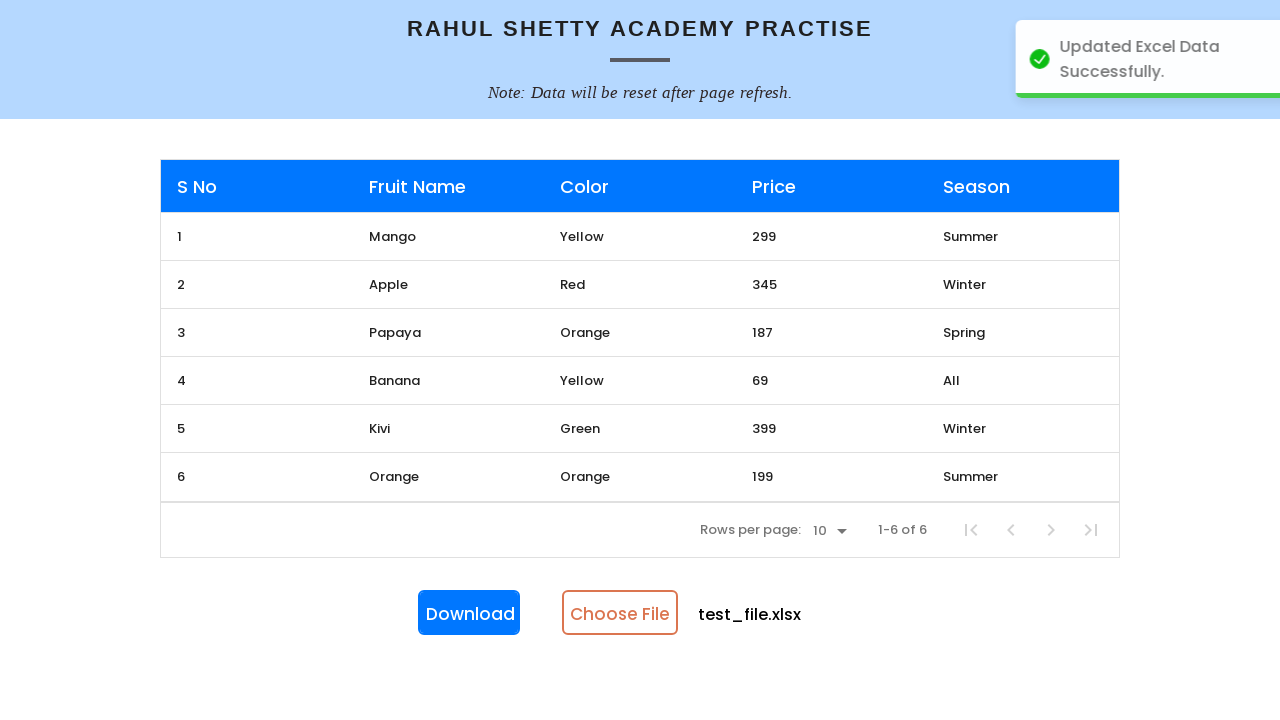

Retrieved price column ID from table header
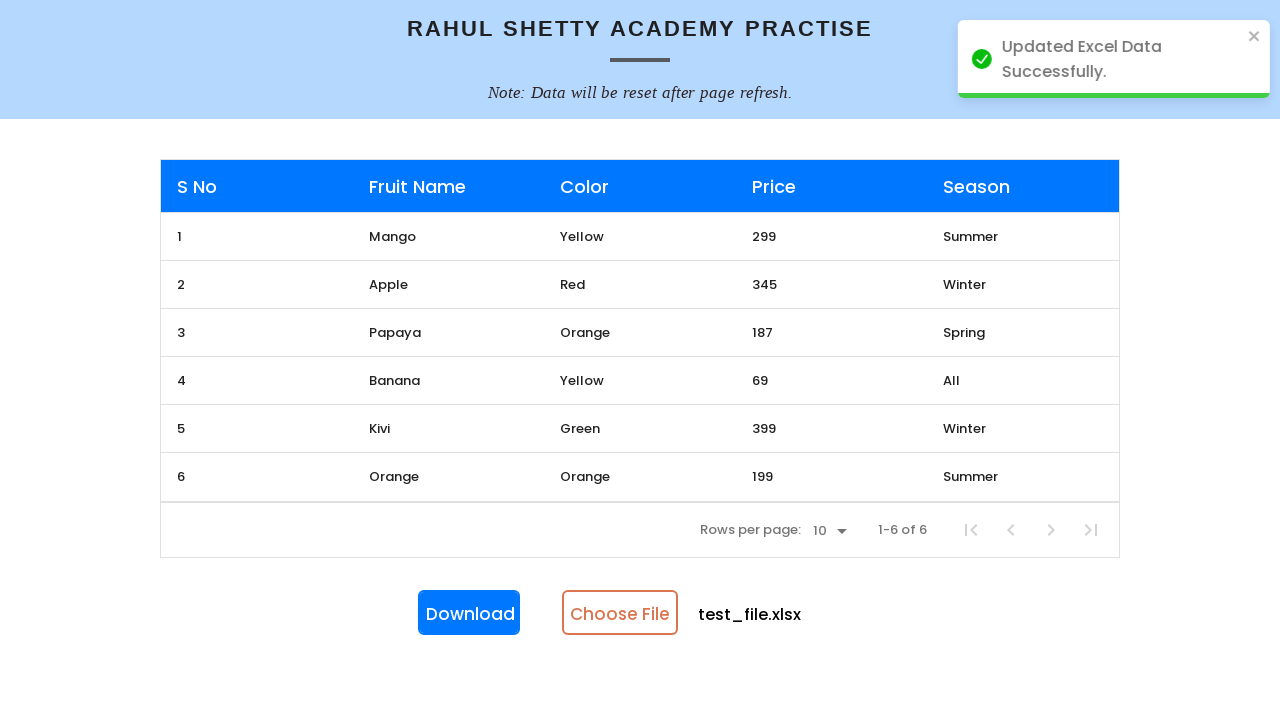

Verified that Apple row with price data is displayed in the table
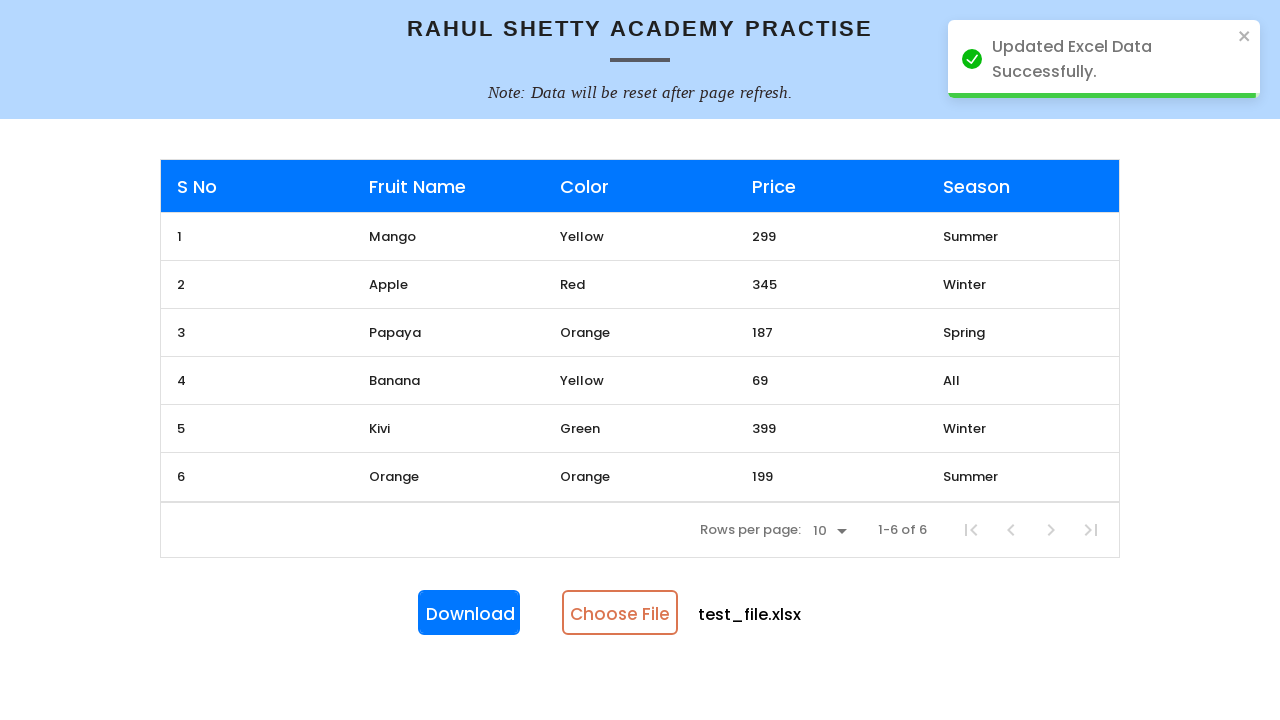

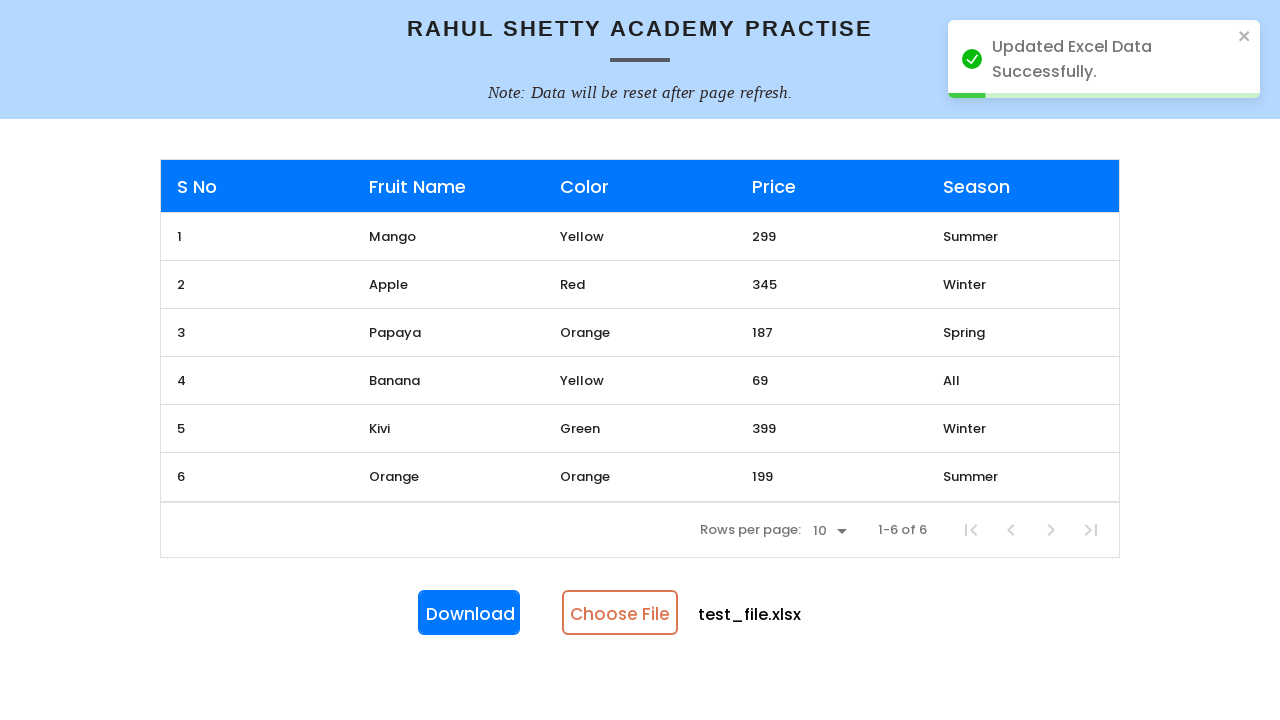